Tests registration form validation when confirmation email does not match the original email

Starting URL: https://alada.vn/tai-khoan/dang-ky.html

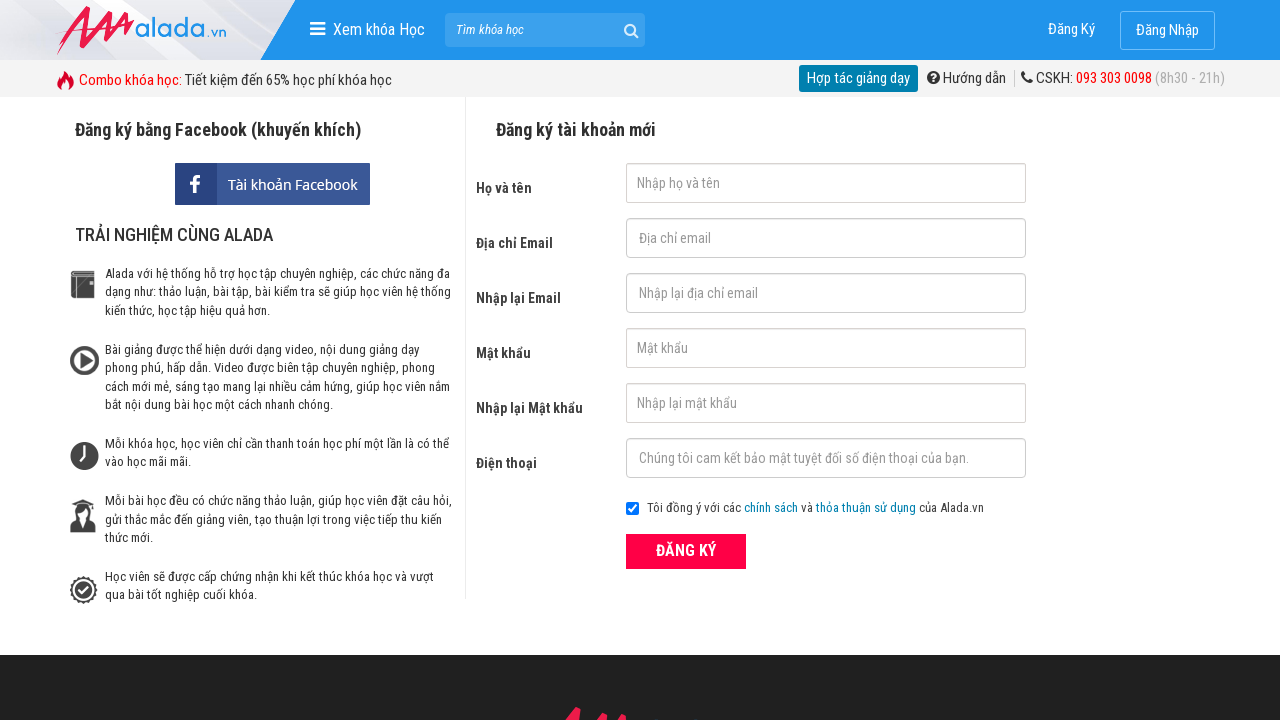

Filled first name field with 'Tran Ngoc Mo' on #txtFirstname
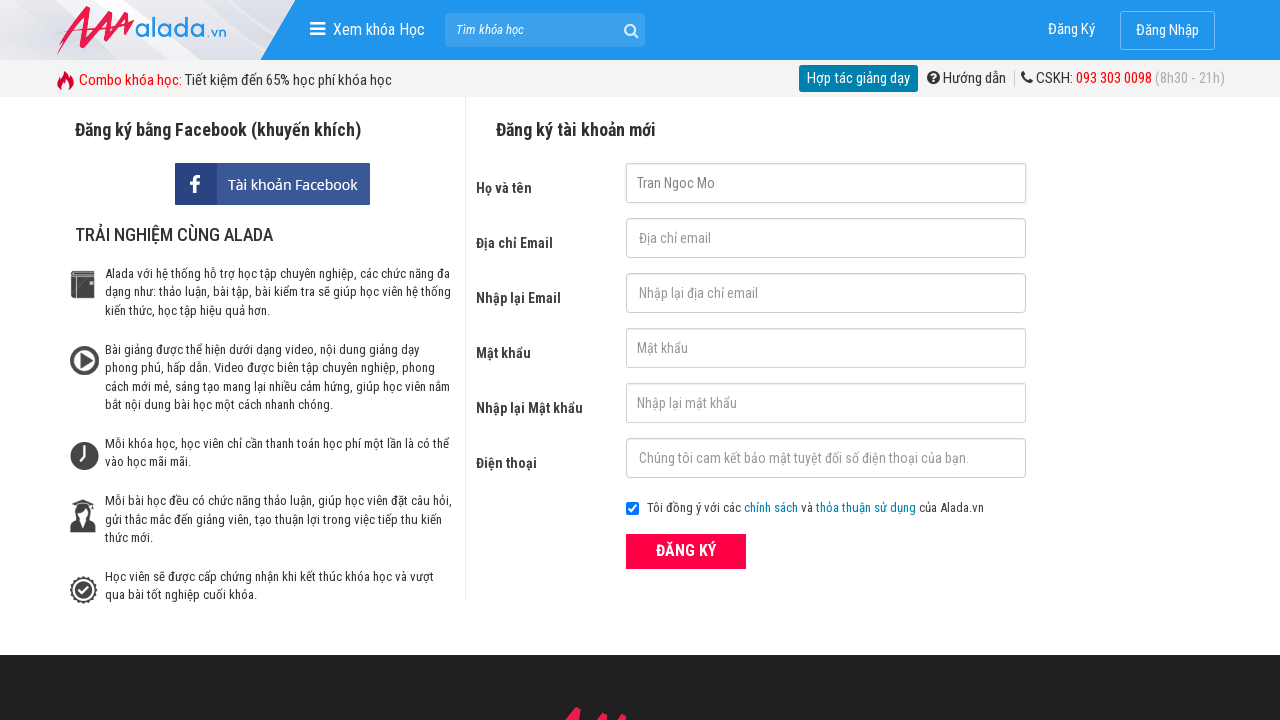

Filled email field with 'dream@gmail.com' on #txtEmail
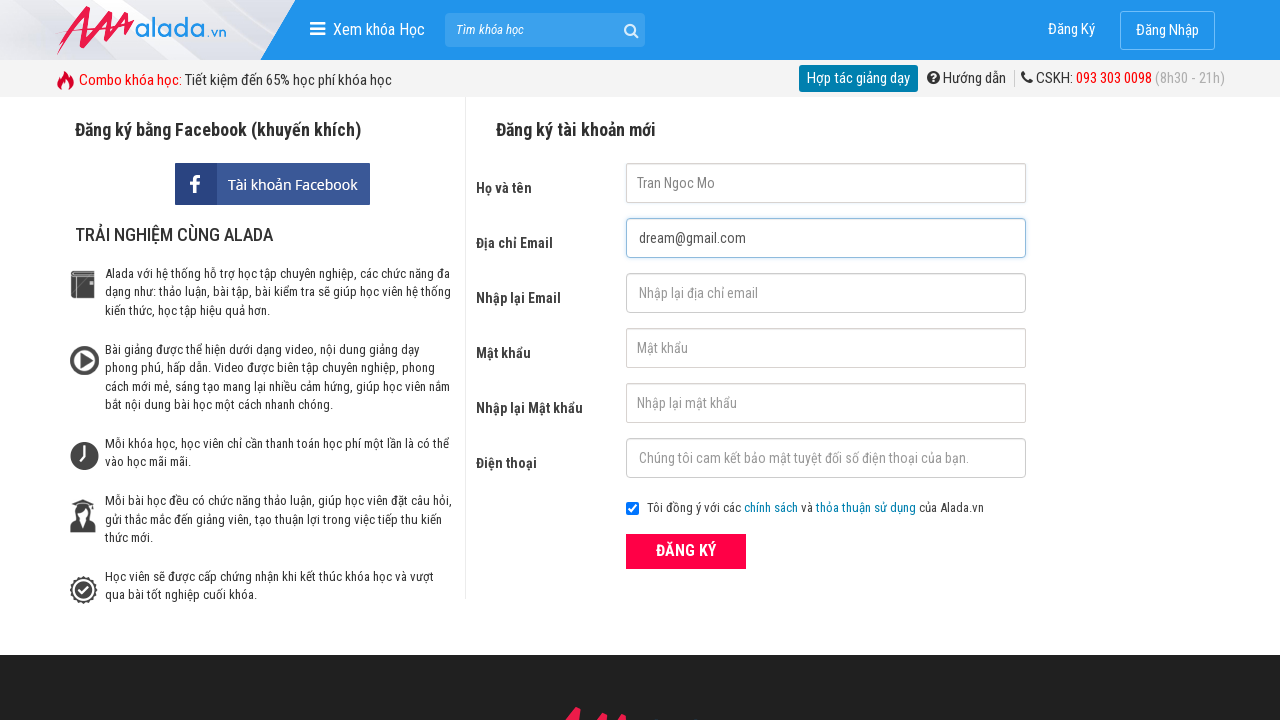

Filled confirmation email field with mismatched value 'dream' on #txtCEmail
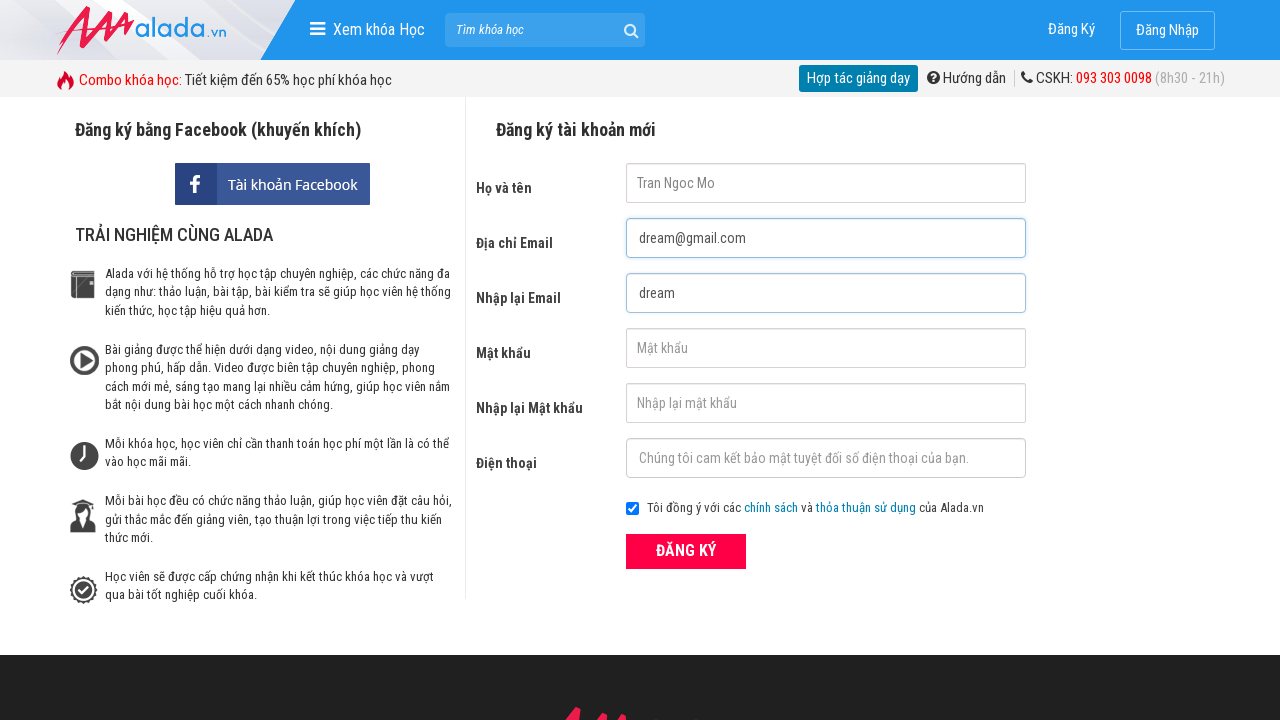

Filled password field with 'dream@1234' on #txtPassword
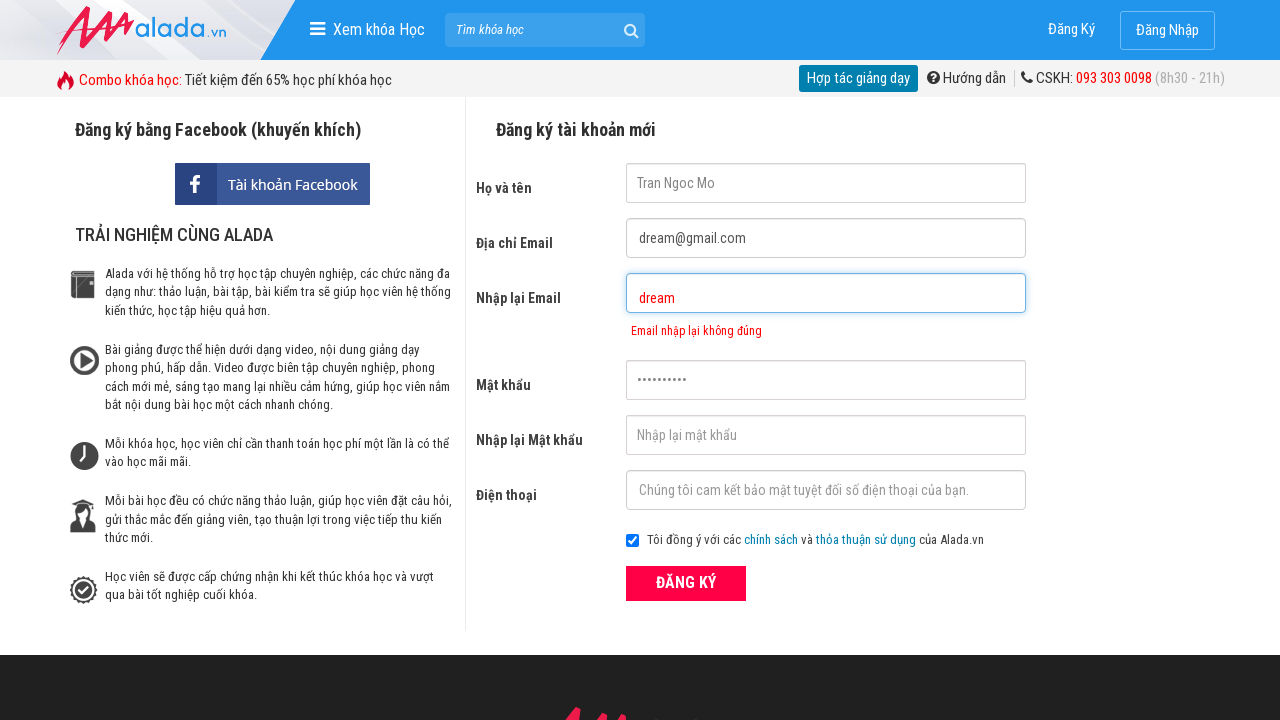

Filled confirmation password field with 'dream@1234' on #txtCPassword
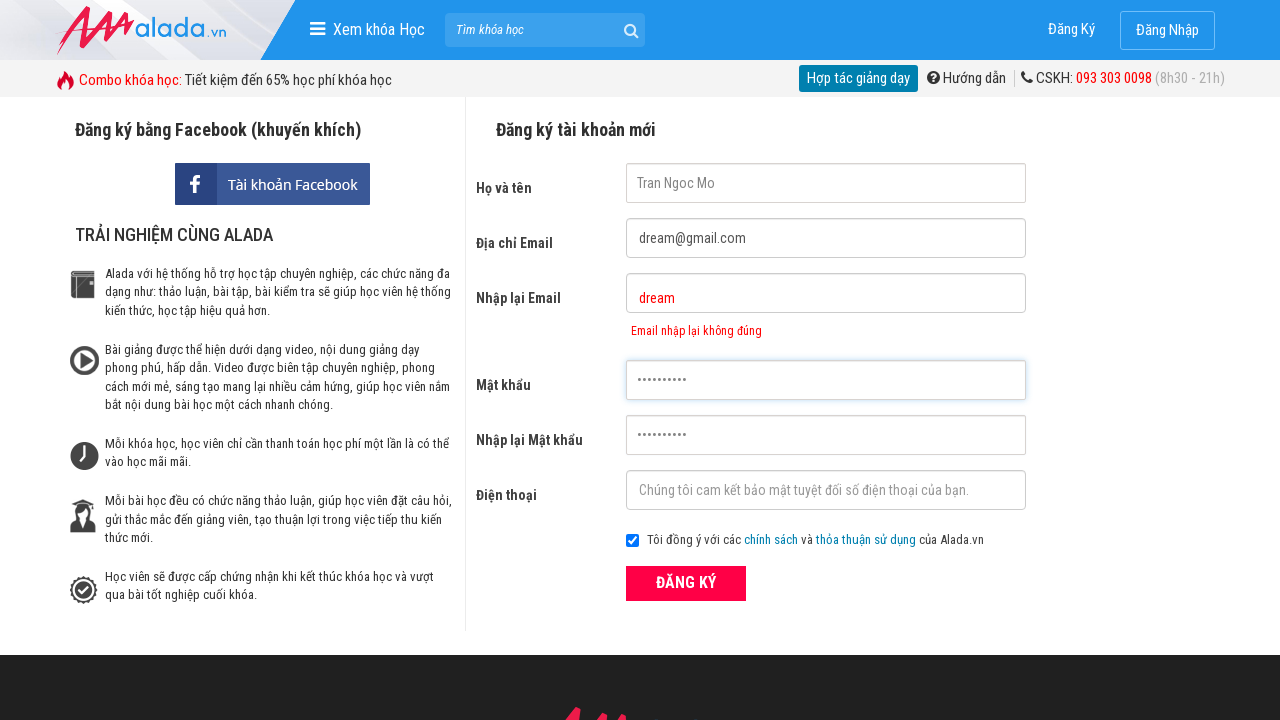

Filled phone field with '0943678098' on #txtPhone
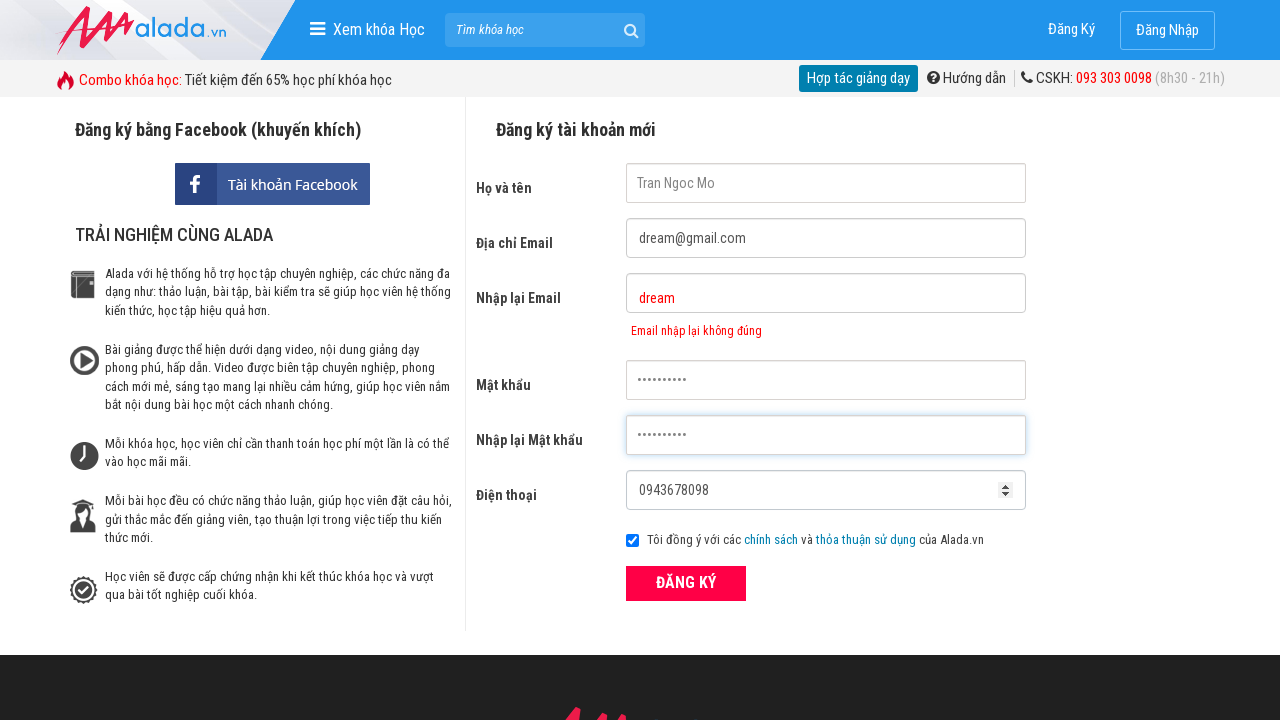

Clicked submit button to attempt registration with mismatched confirmation email at (686, 583) on button[type='submit']
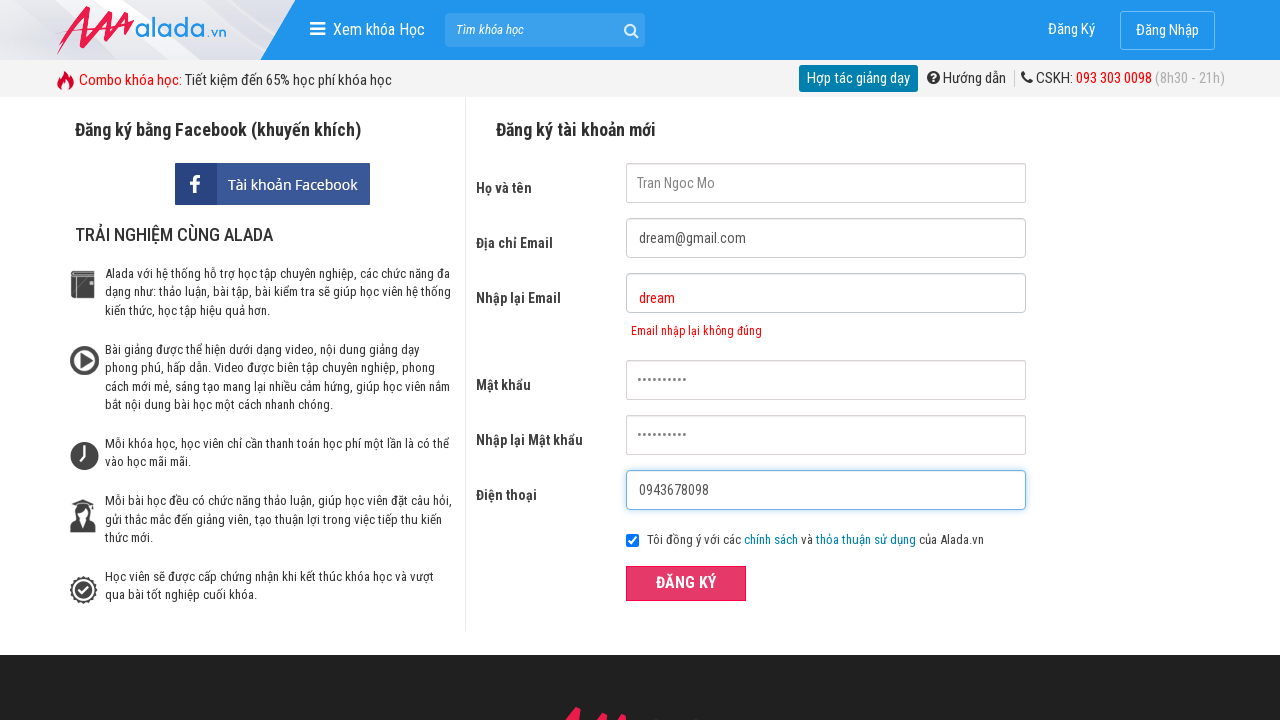

Confirmation email error message appeared, validating mismatched email detection
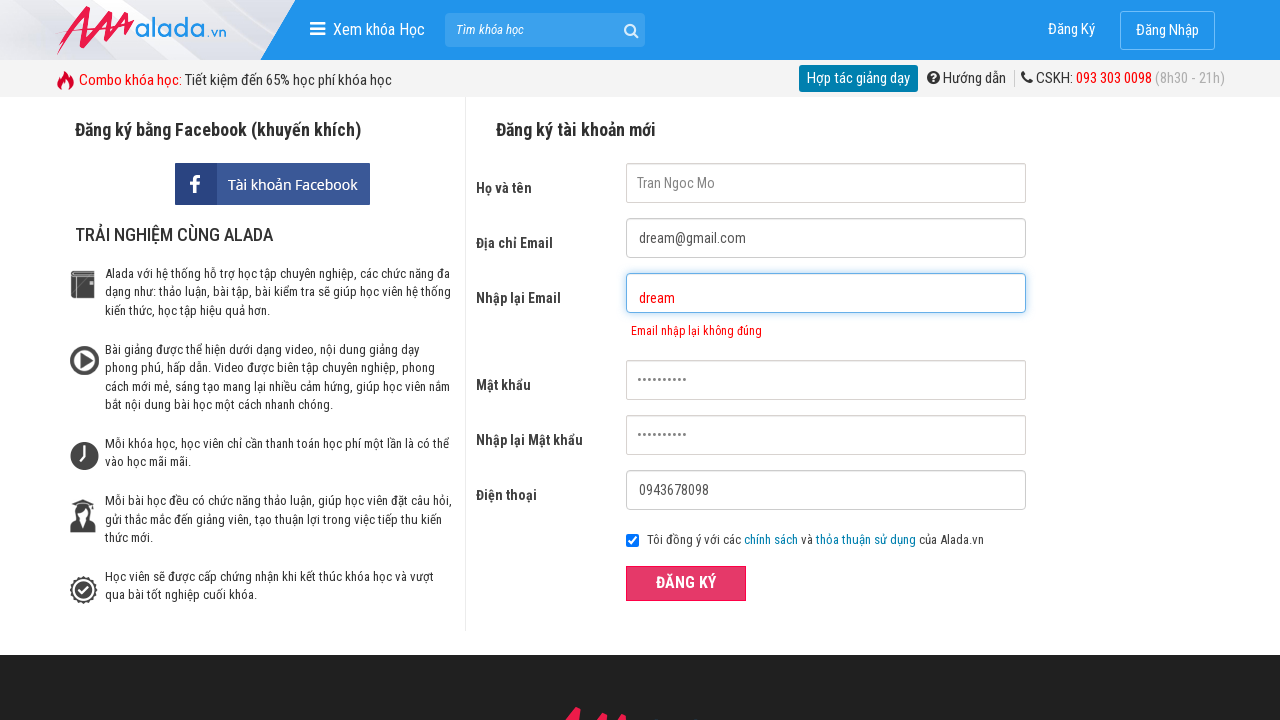

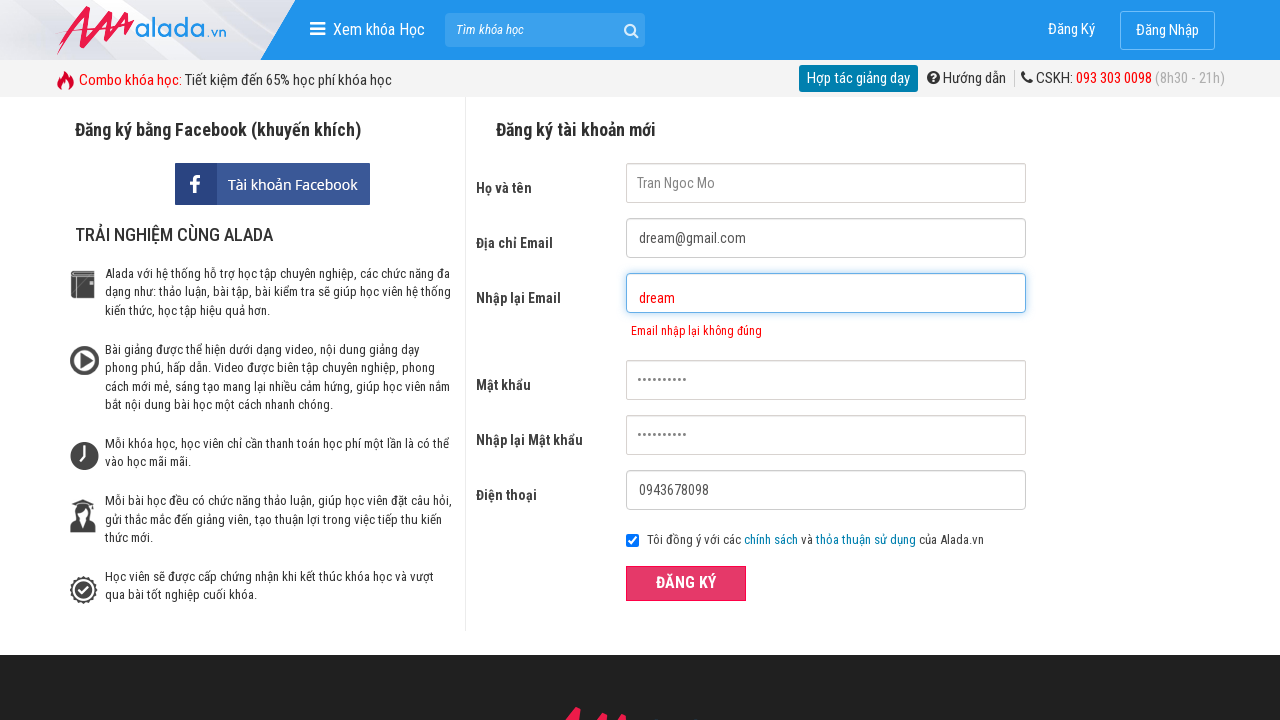